Tests adding multiple specific products (Cucumber, Brocolli, Beetroot, Carrot) to the shopping cart on an e-commerce practice site by iterating through products and clicking add buttons for matching items.

Starting URL: https://rahulshettyacademy.com/seleniumPractise/#/

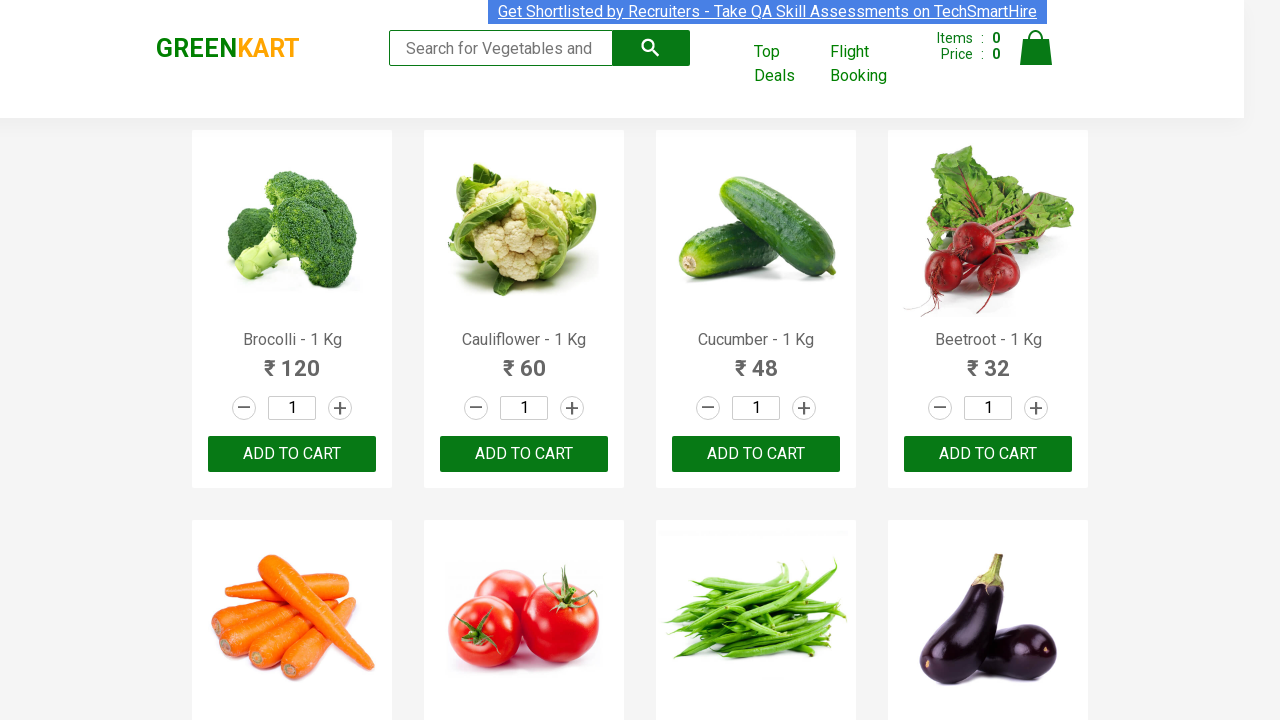

Waited for product list to load
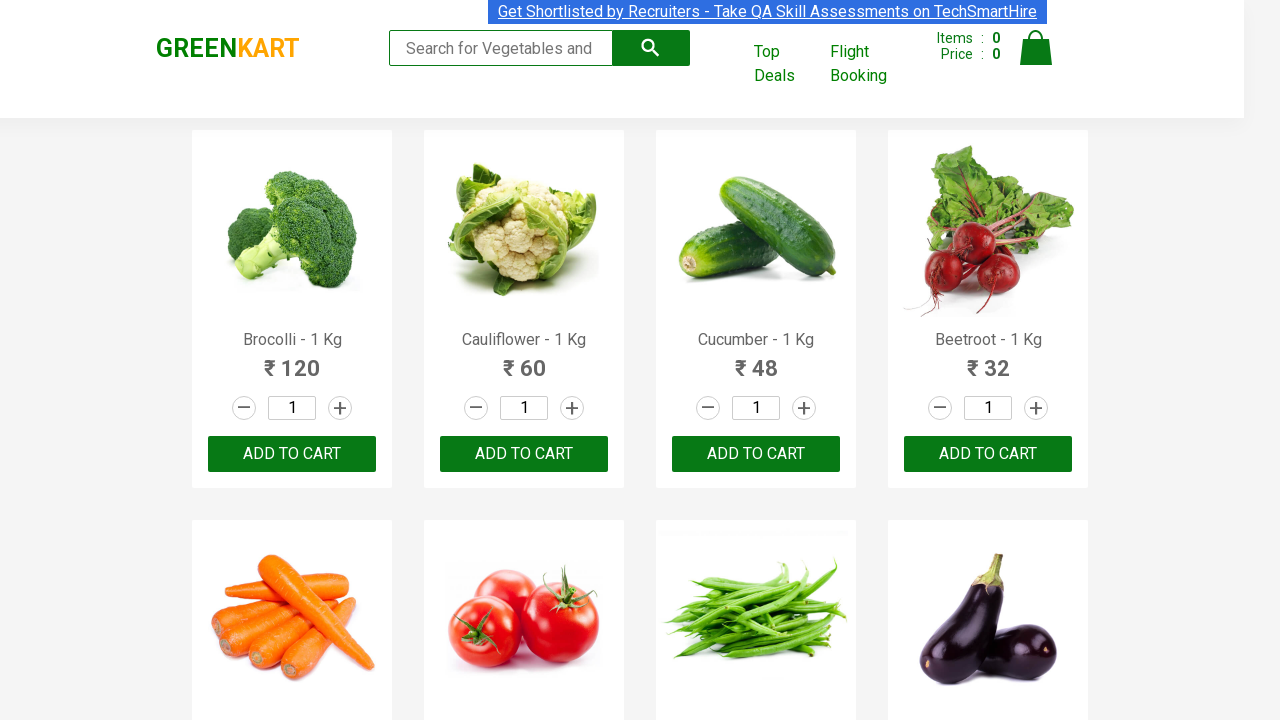

Retrieved all product name elements
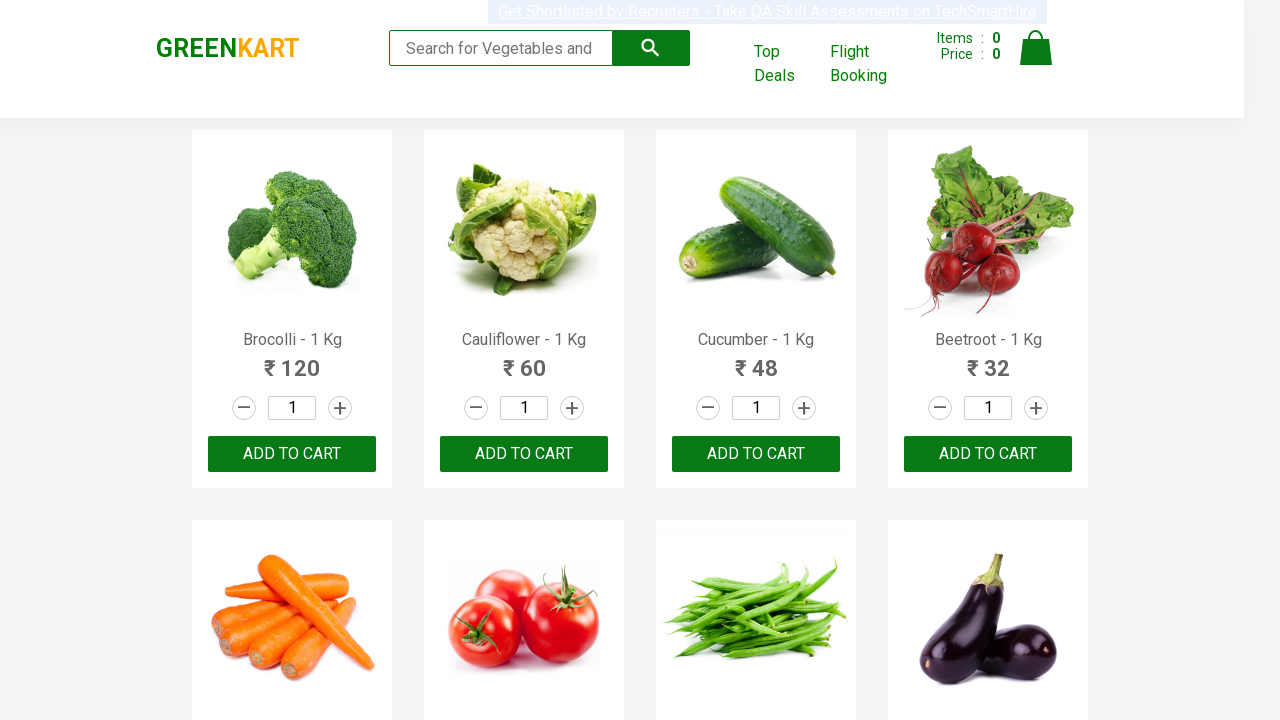

Extracted product name: Brocolli
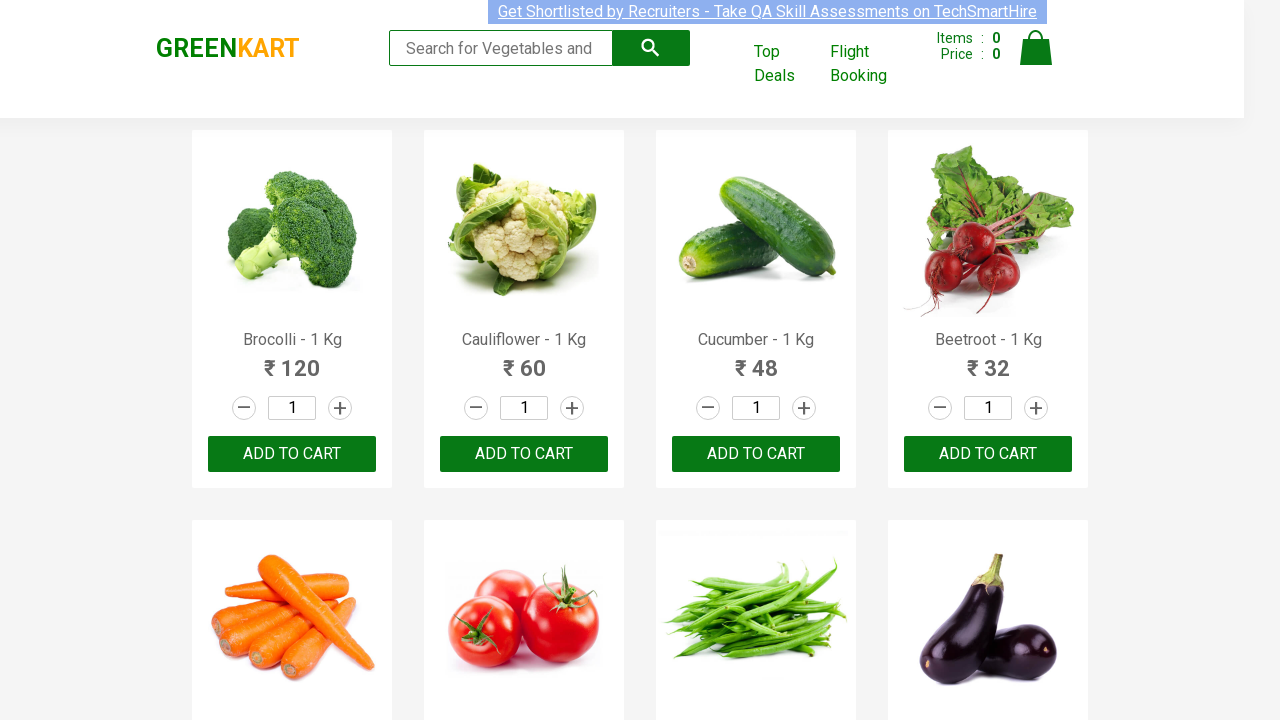

Found matching product: Brocolli (1/4)
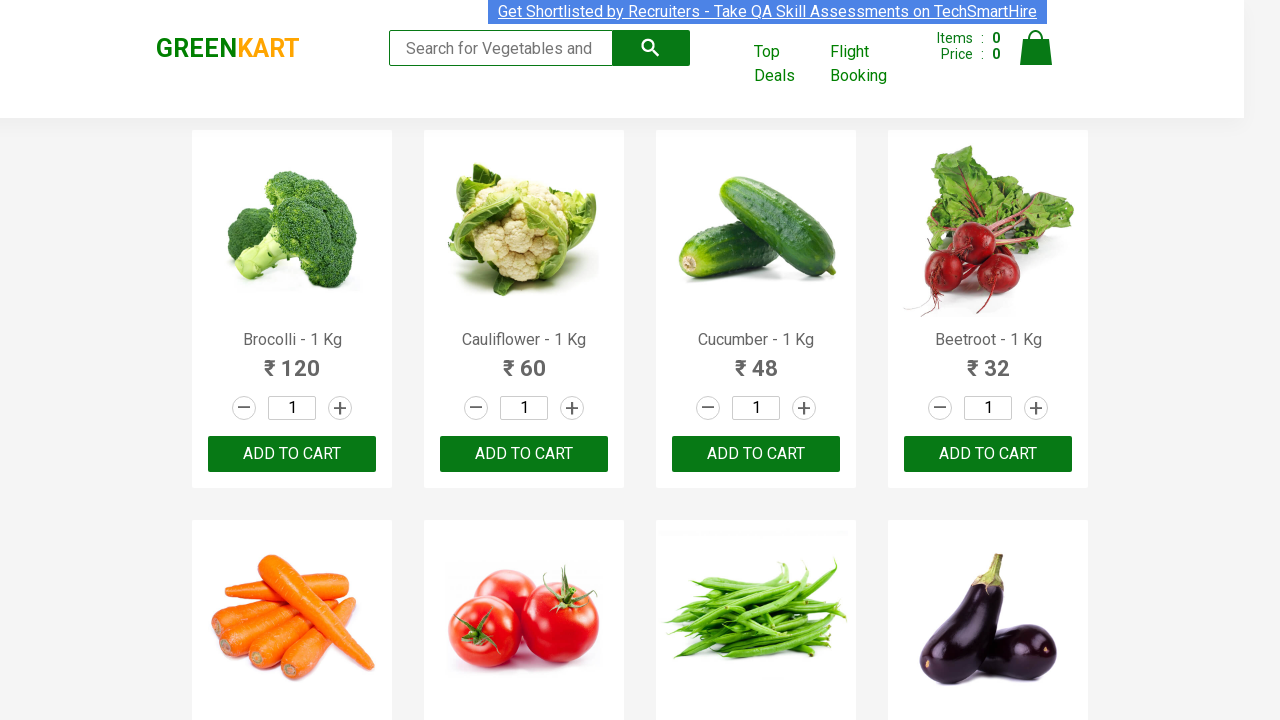

Clicked 'Add to cart' button for Brocolli at (292, 454) on xpath=//div[@class='product-action']/button >> nth=0
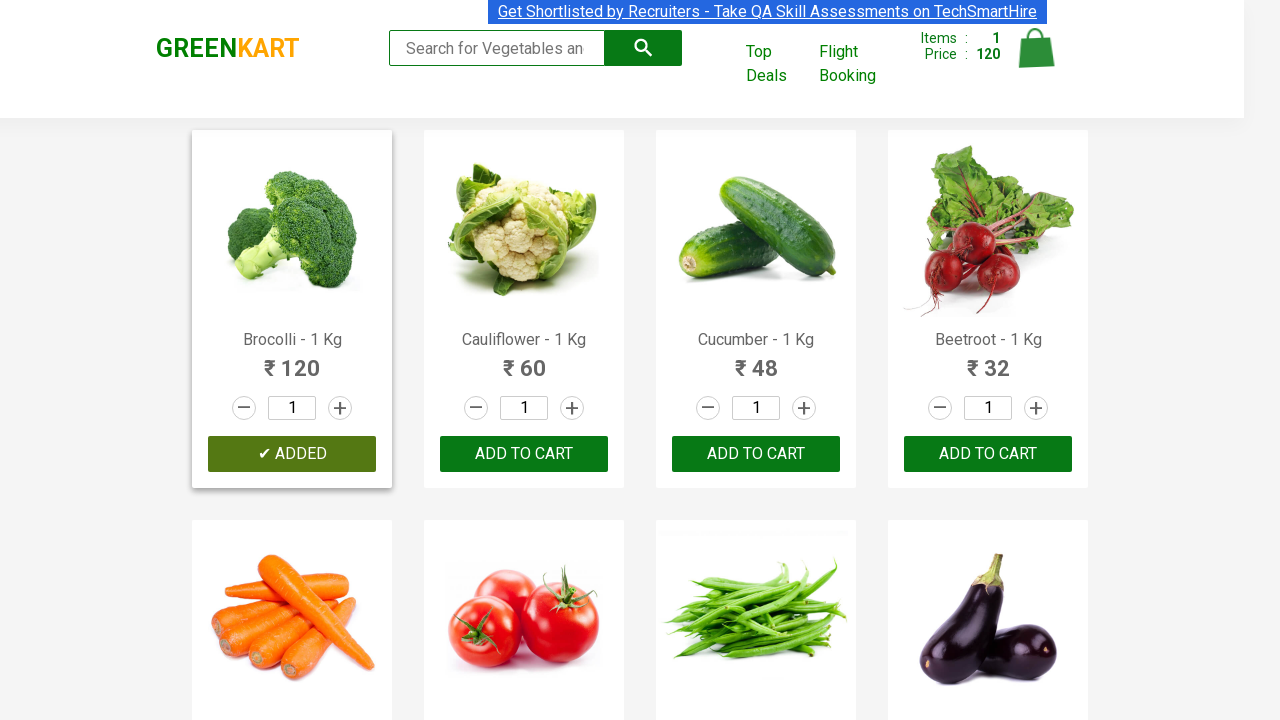

Extracted product name: Cauliflower
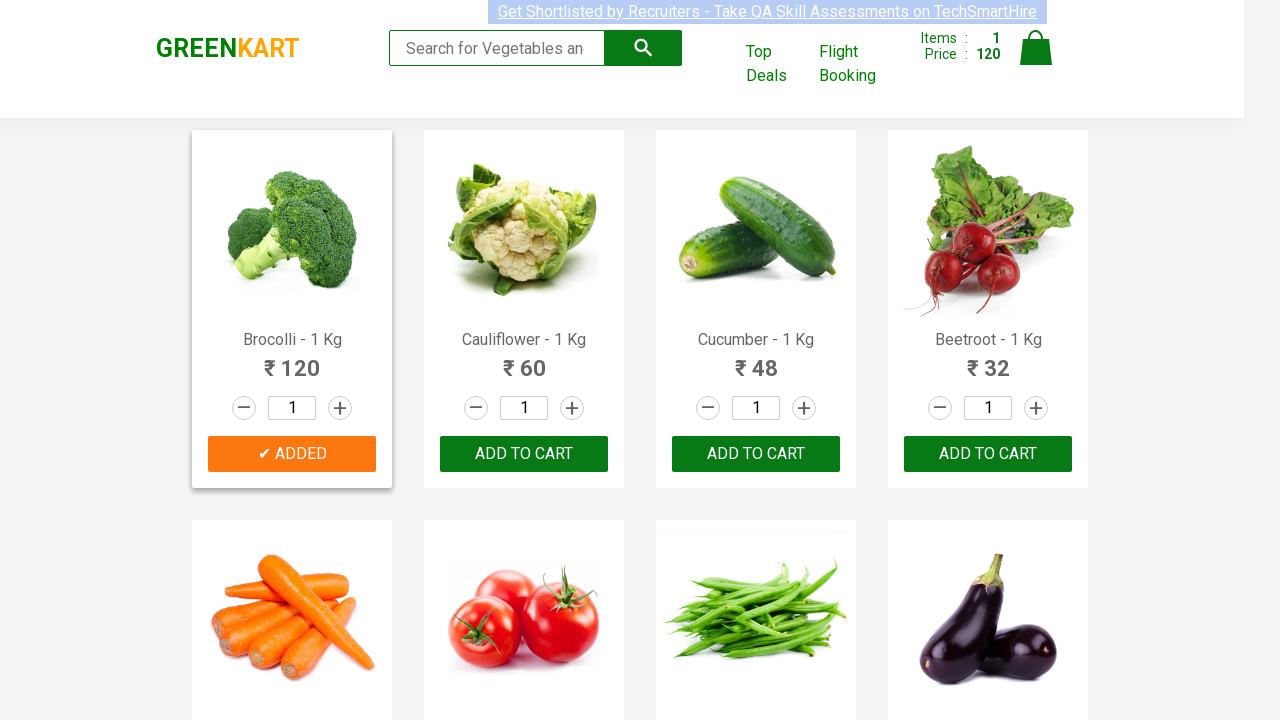

Extracted product name: Cucumber
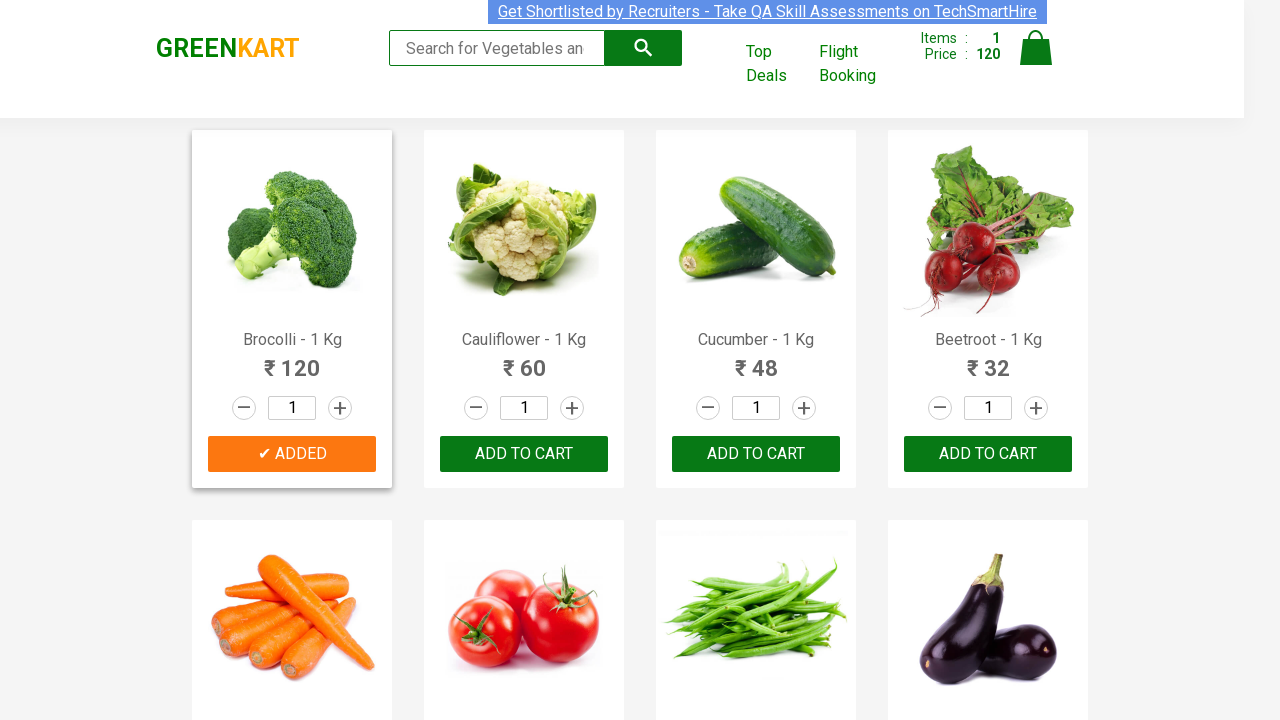

Found matching product: Cucumber (2/4)
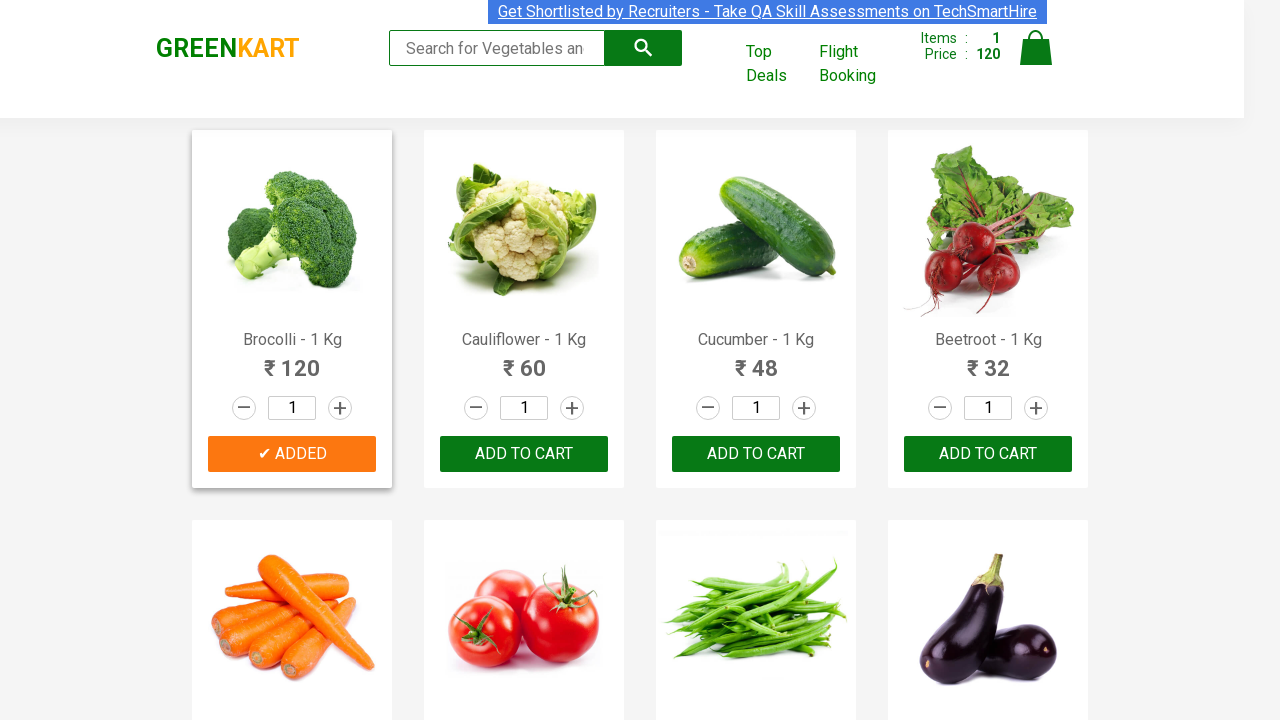

Clicked 'Add to cart' button for Cucumber at (756, 454) on xpath=//div[@class='product-action']/button >> nth=2
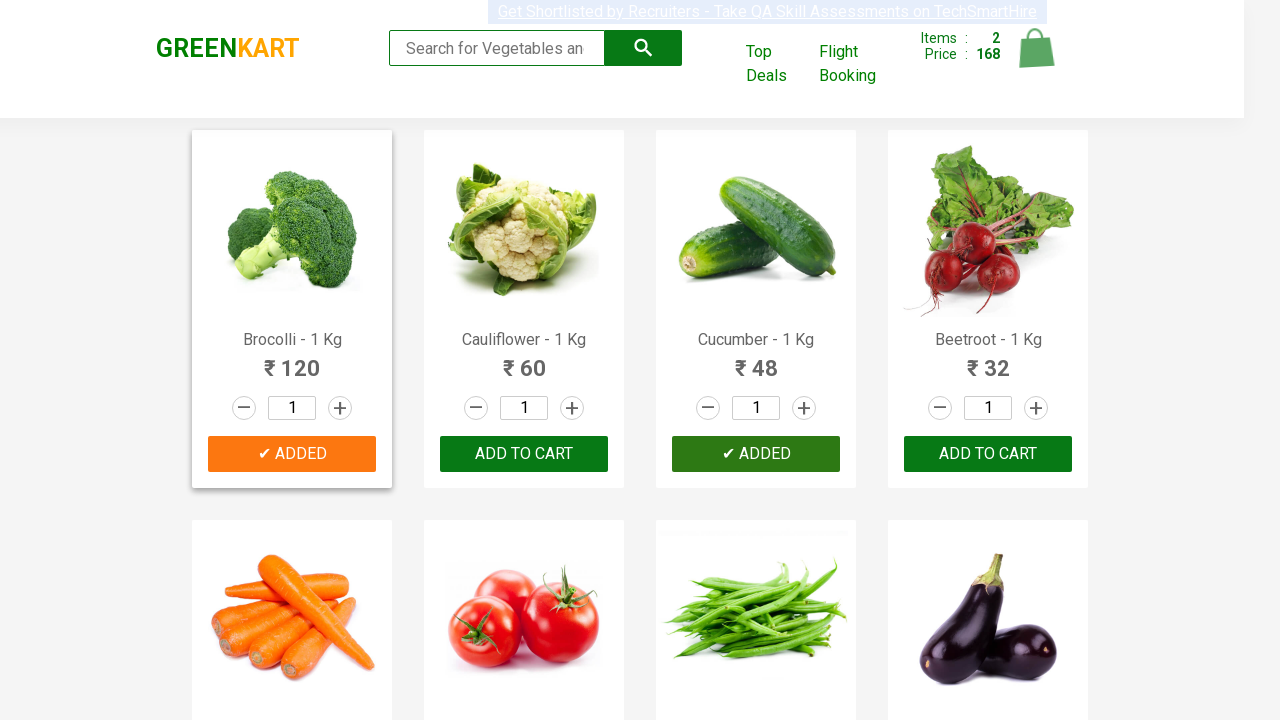

Extracted product name: Beetroot
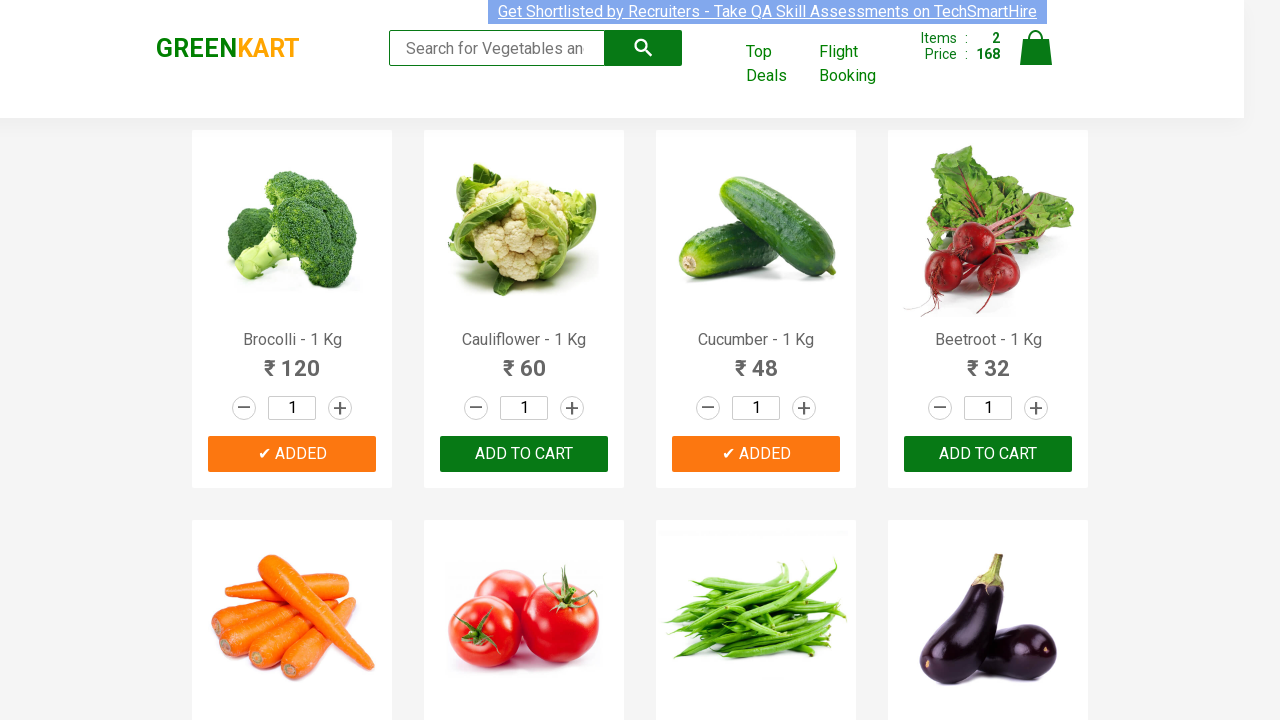

Found matching product: Beetroot (3/4)
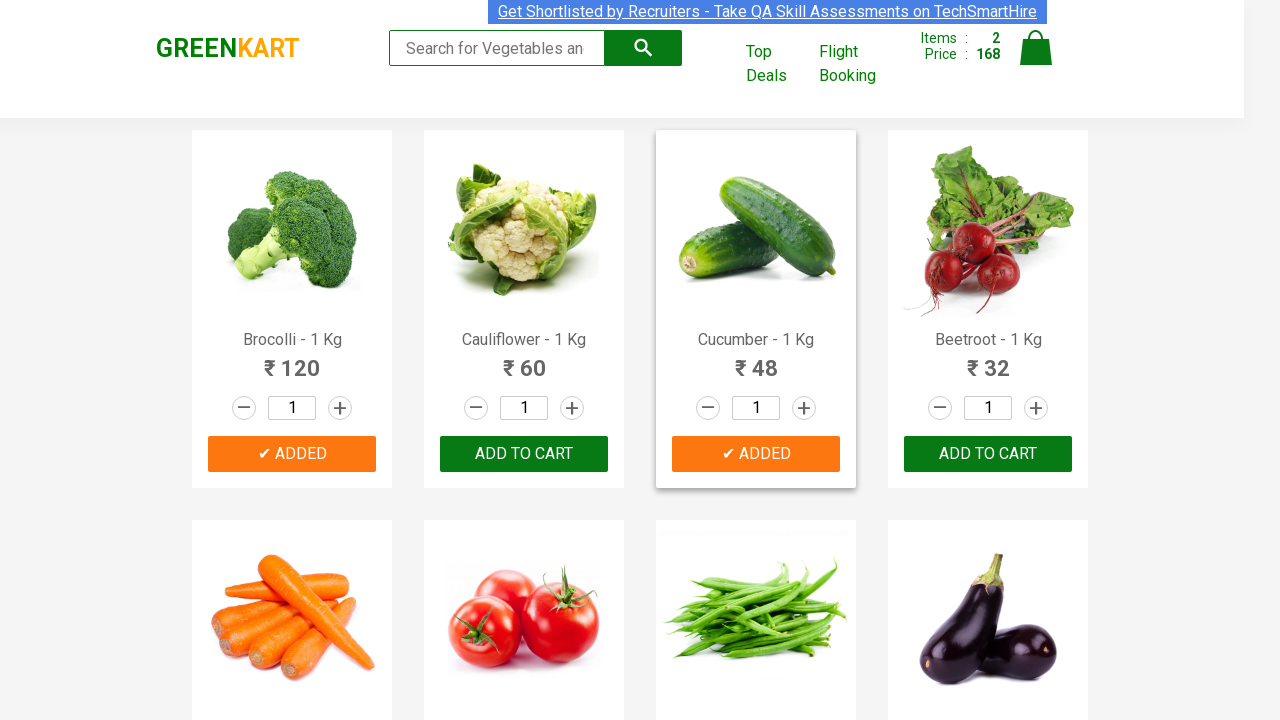

Clicked 'Add to cart' button for Beetroot at (988, 454) on xpath=//div[@class='product-action']/button >> nth=3
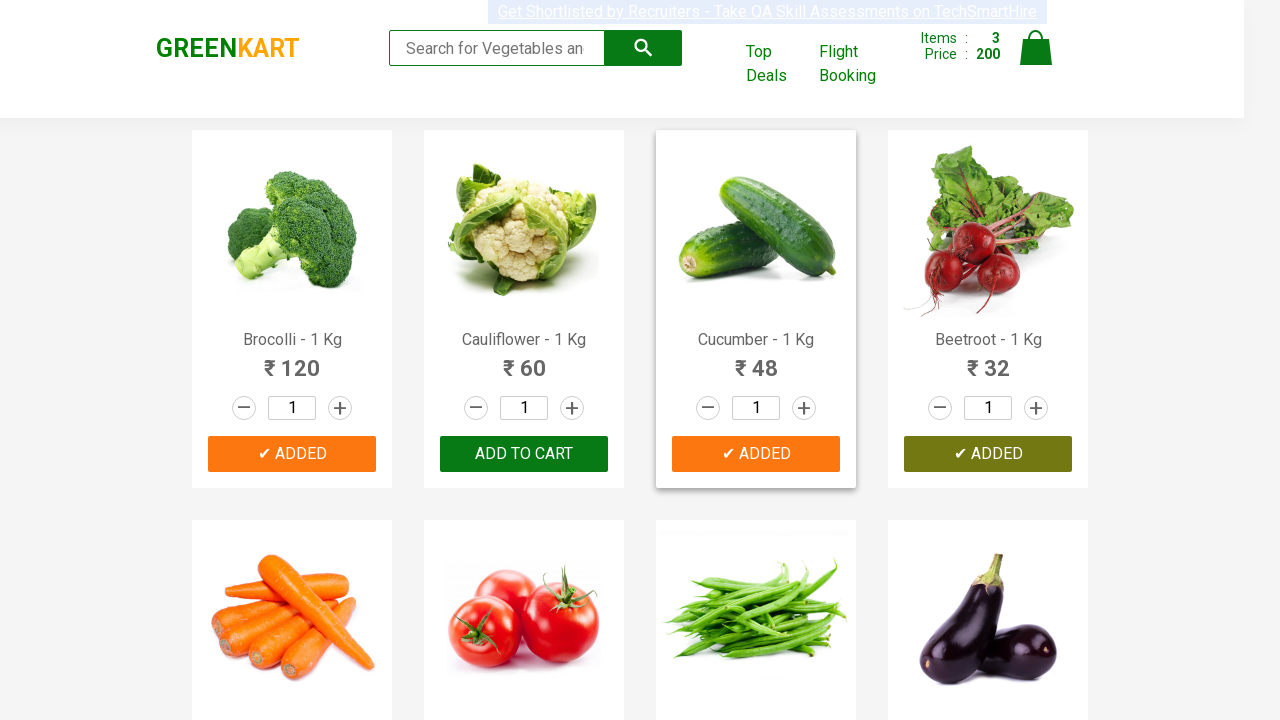

Extracted product name: Carrot
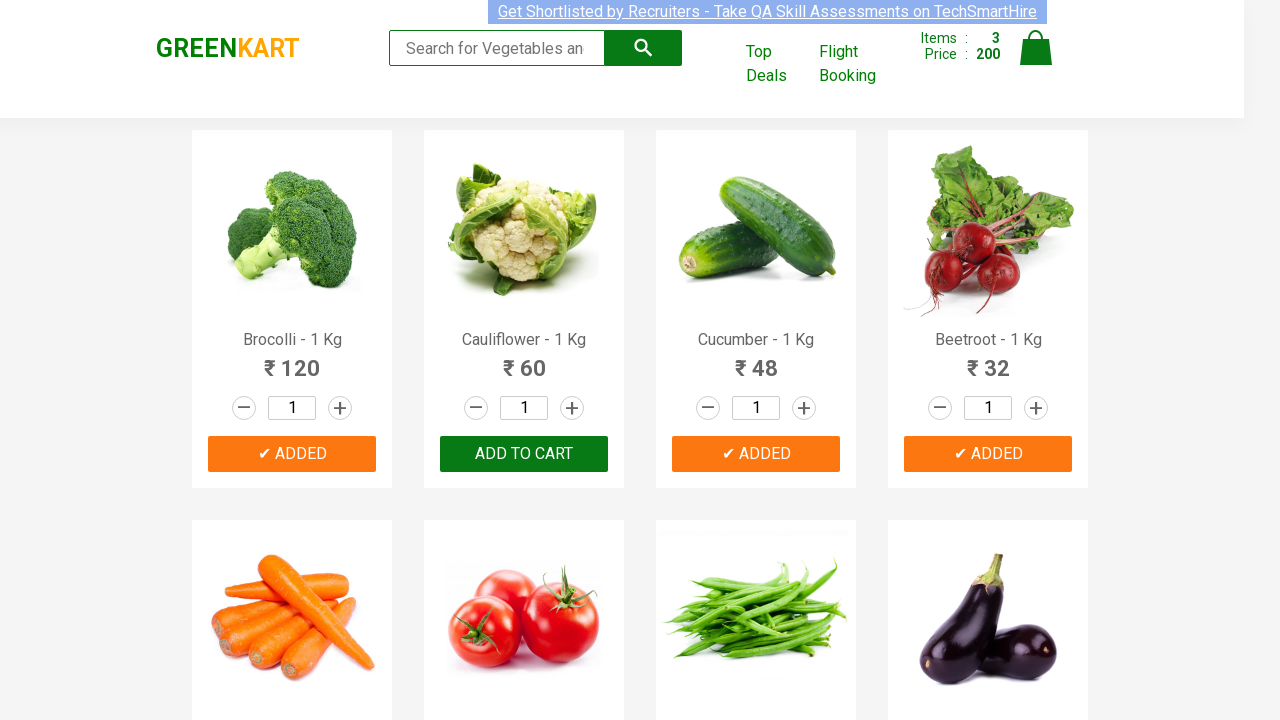

Found matching product: Carrot (4/4)
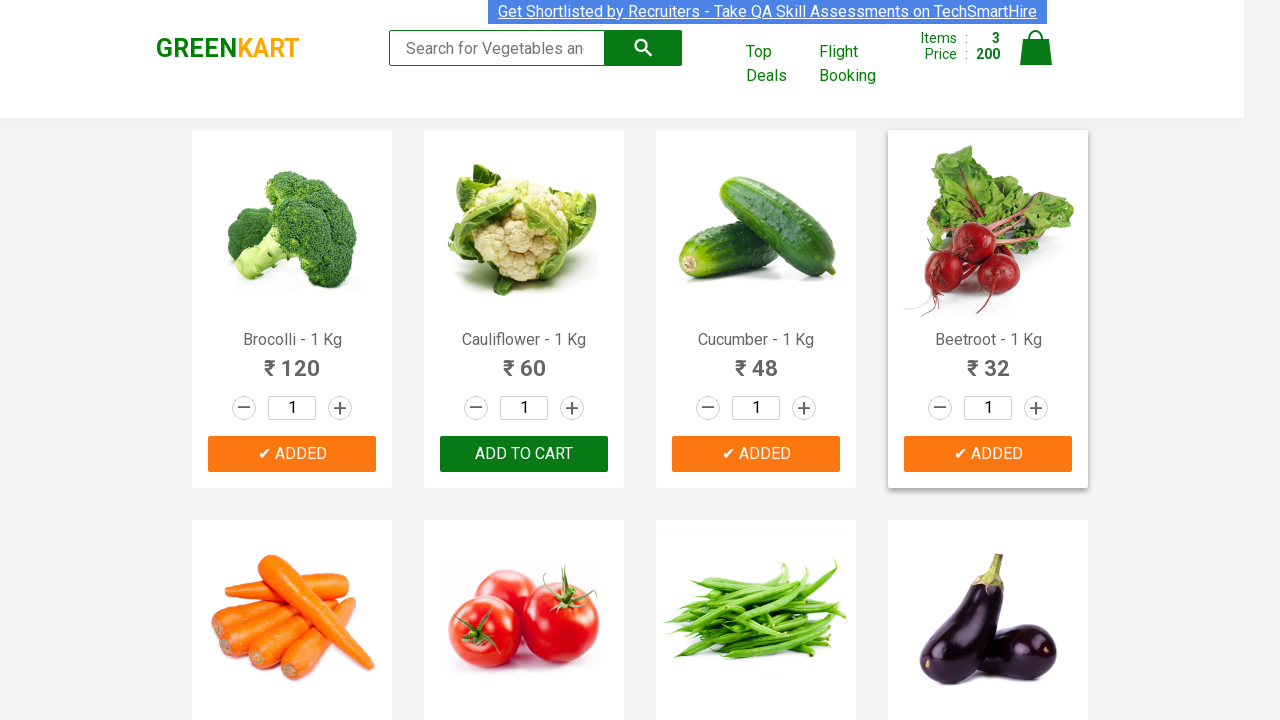

Clicked 'Add to cart' button for Carrot at (292, 360) on xpath=//div[@class='product-action']/button >> nth=4
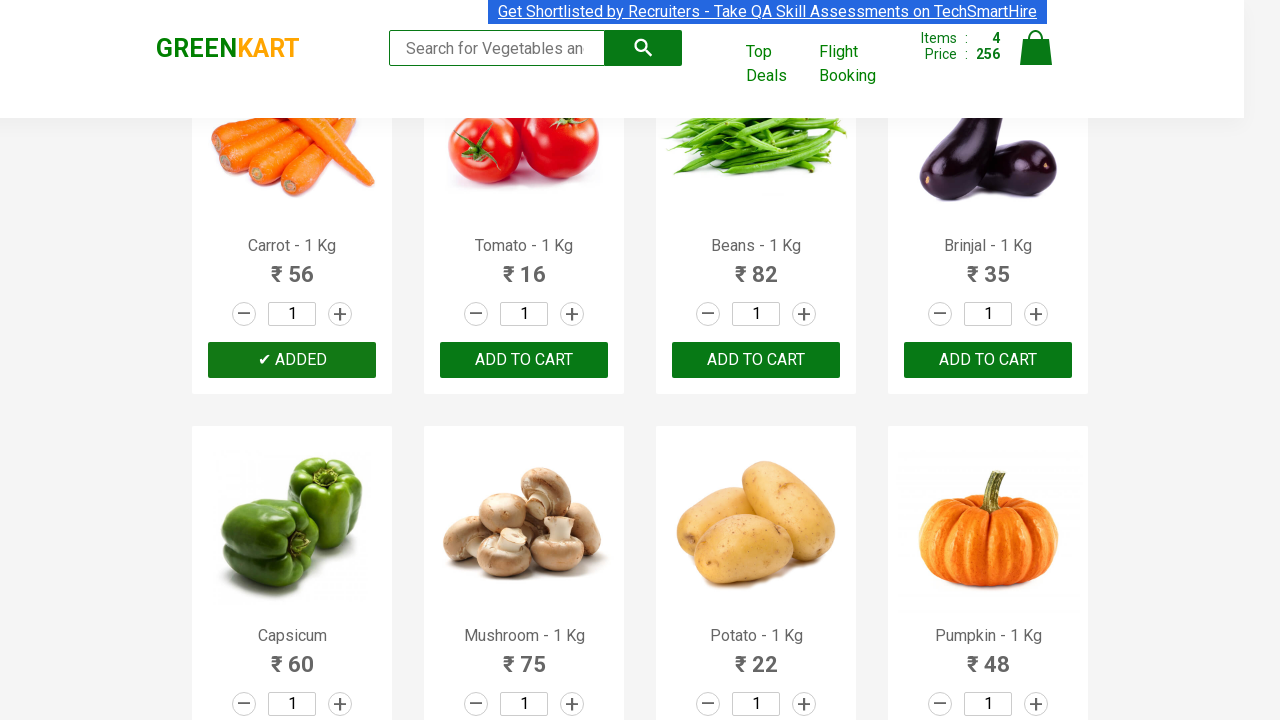

All 4 products successfully added to cart
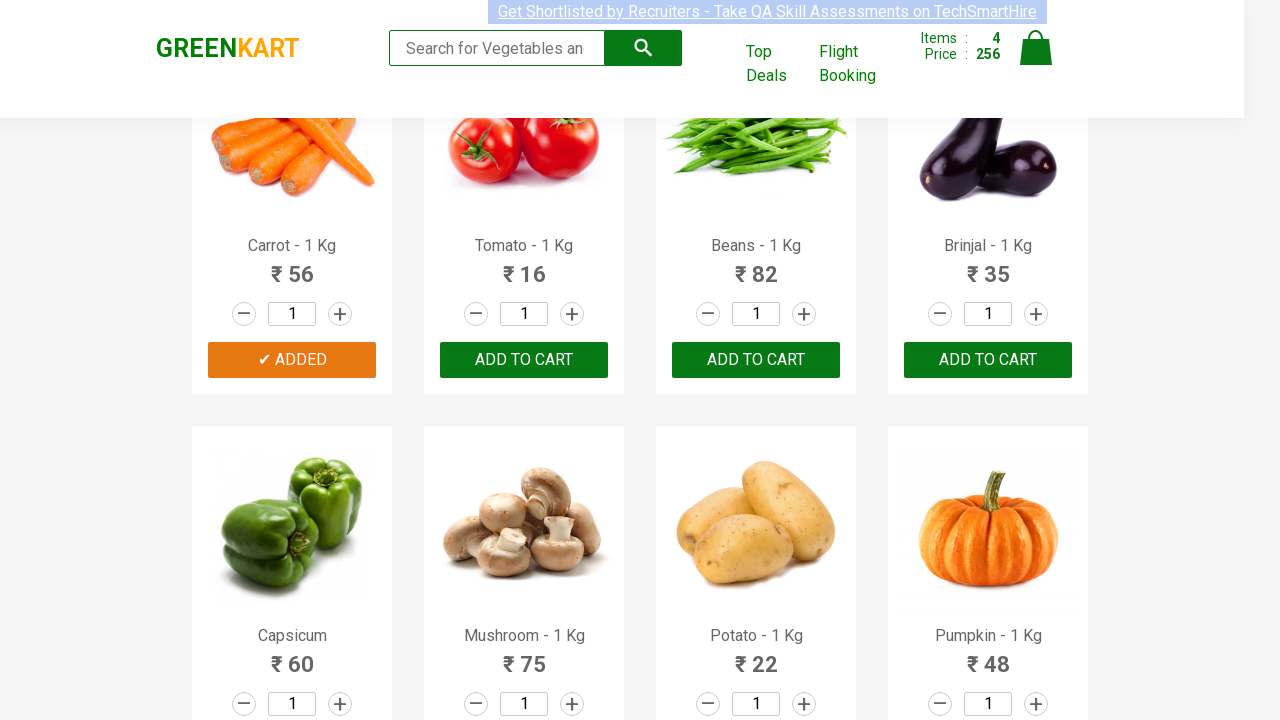

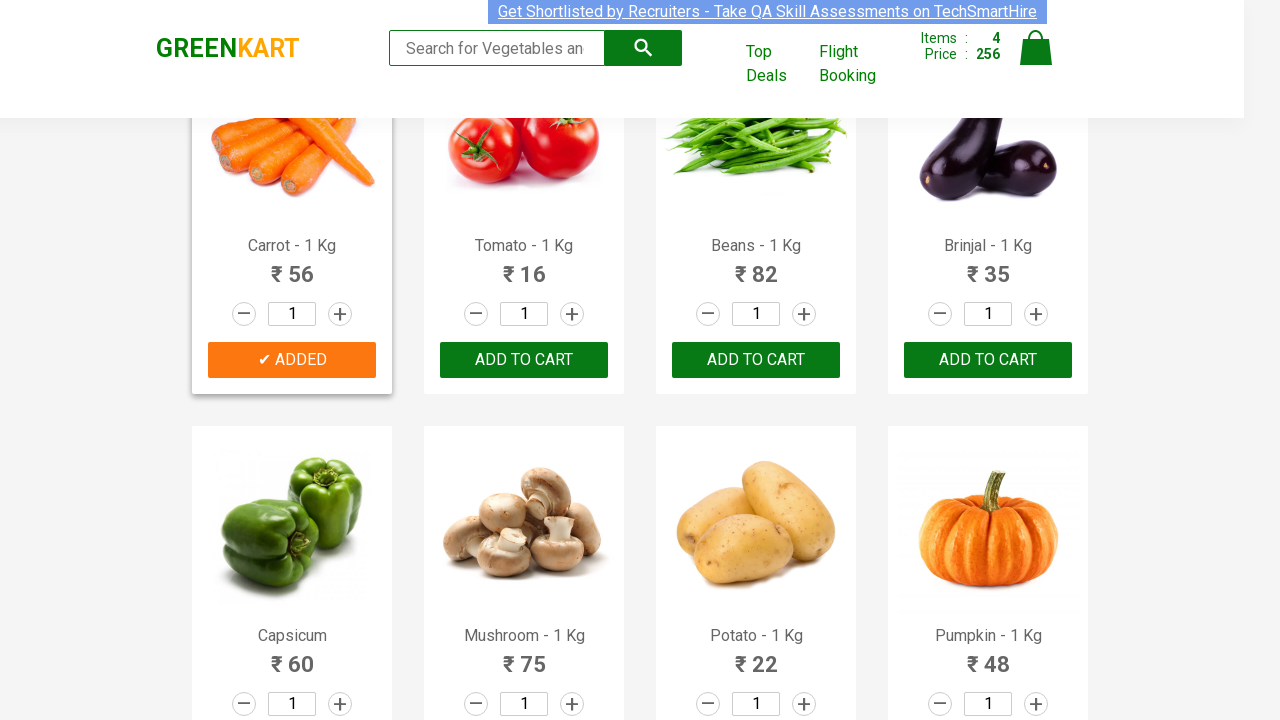